Tests that Clear completed button is hidden when no items are completed

Starting URL: https://demo.playwright.dev/todomvc

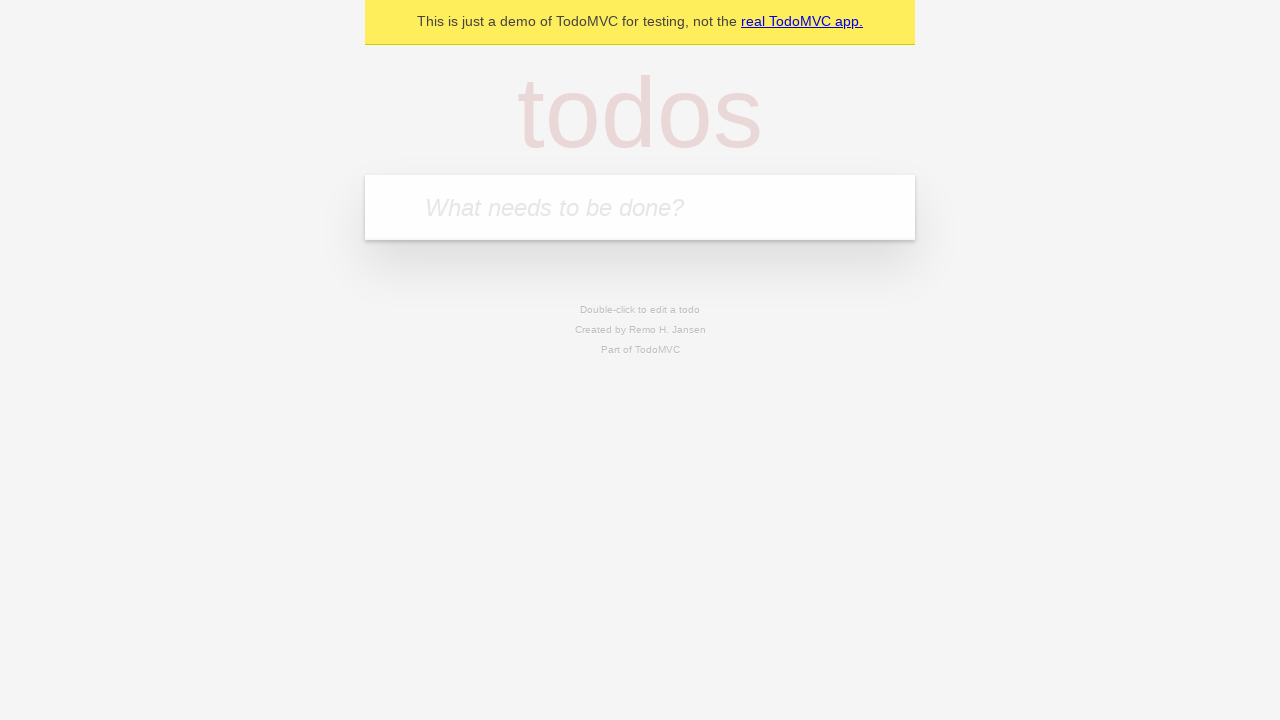

Filled todo input with 'buy some cheese' on internal:attr=[placeholder="What needs to be done?"i]
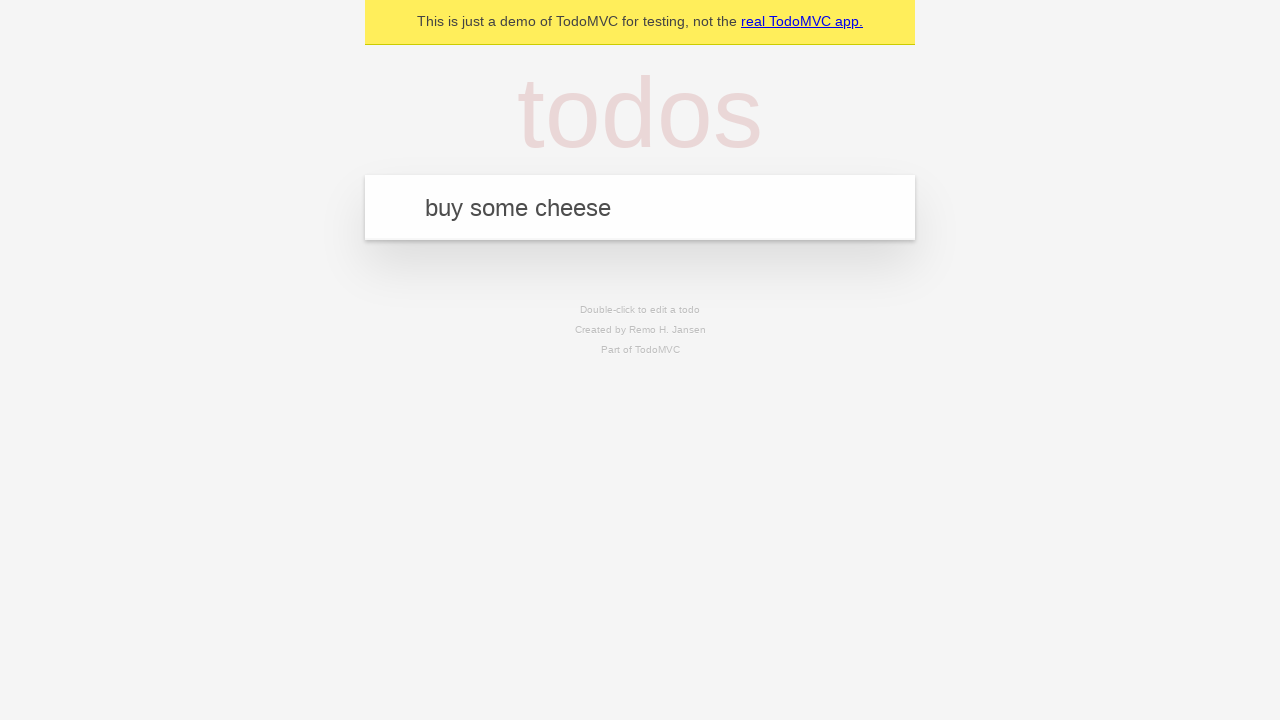

Pressed Enter to add todo 'buy some cheese' on internal:attr=[placeholder="What needs to be done?"i]
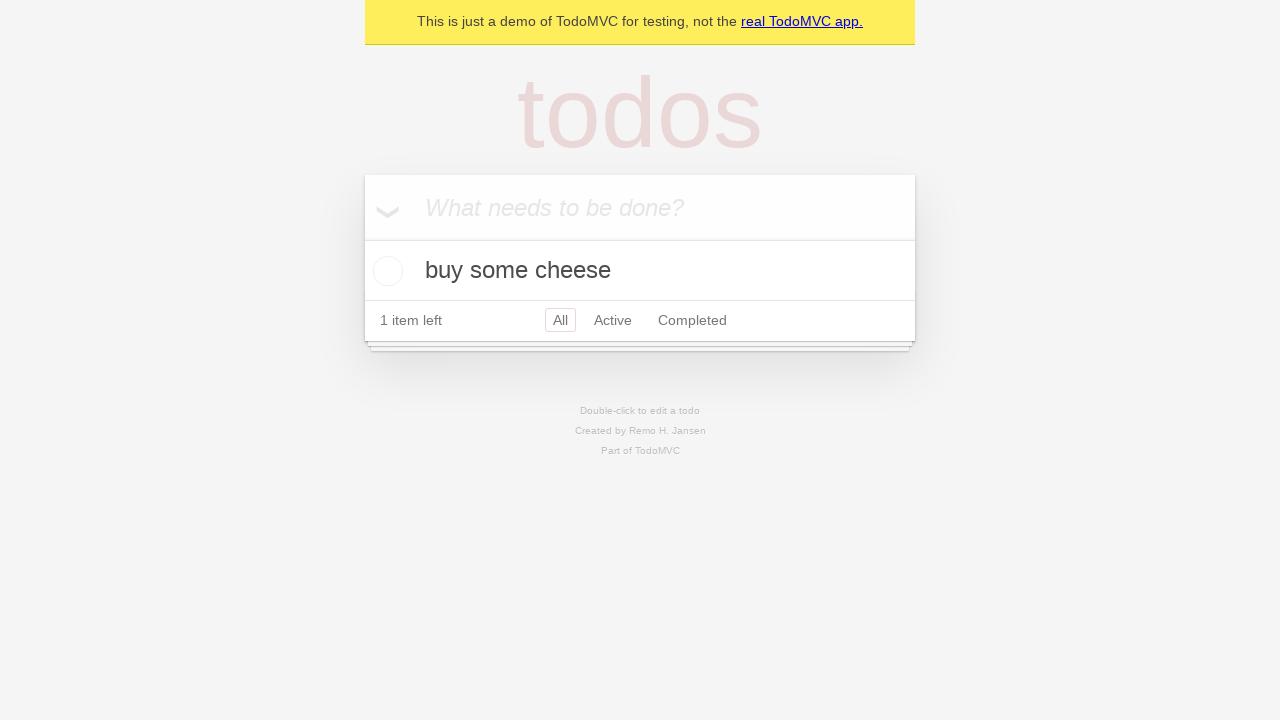

Filled todo input with 'feed the cat' on internal:attr=[placeholder="What needs to be done?"i]
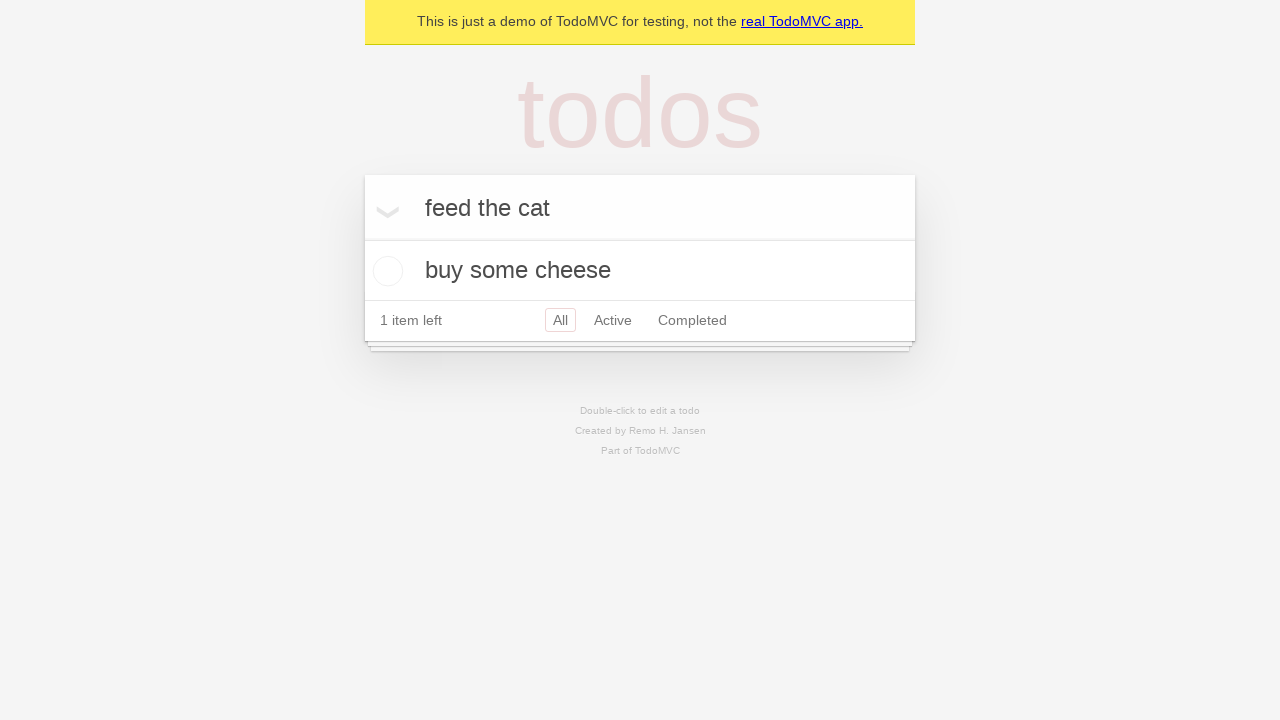

Pressed Enter to add todo 'feed the cat' on internal:attr=[placeholder="What needs to be done?"i]
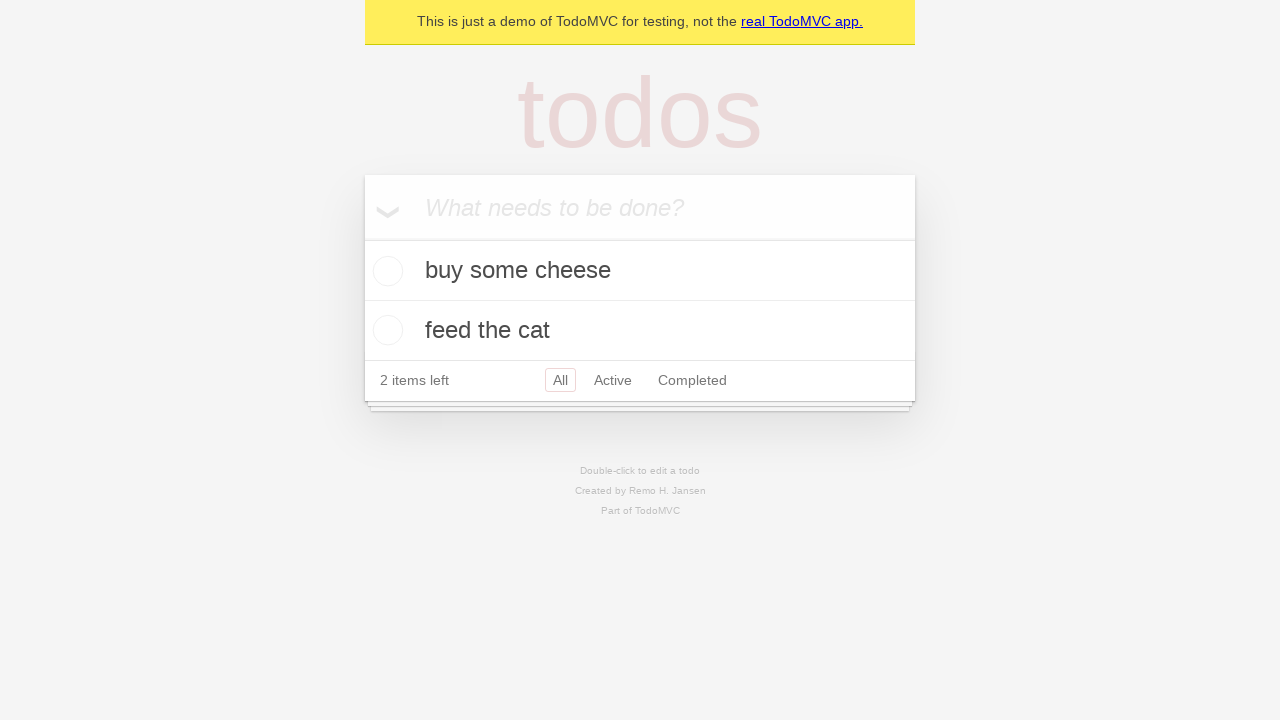

Filled todo input with 'book a doctors appointment' on internal:attr=[placeholder="What needs to be done?"i]
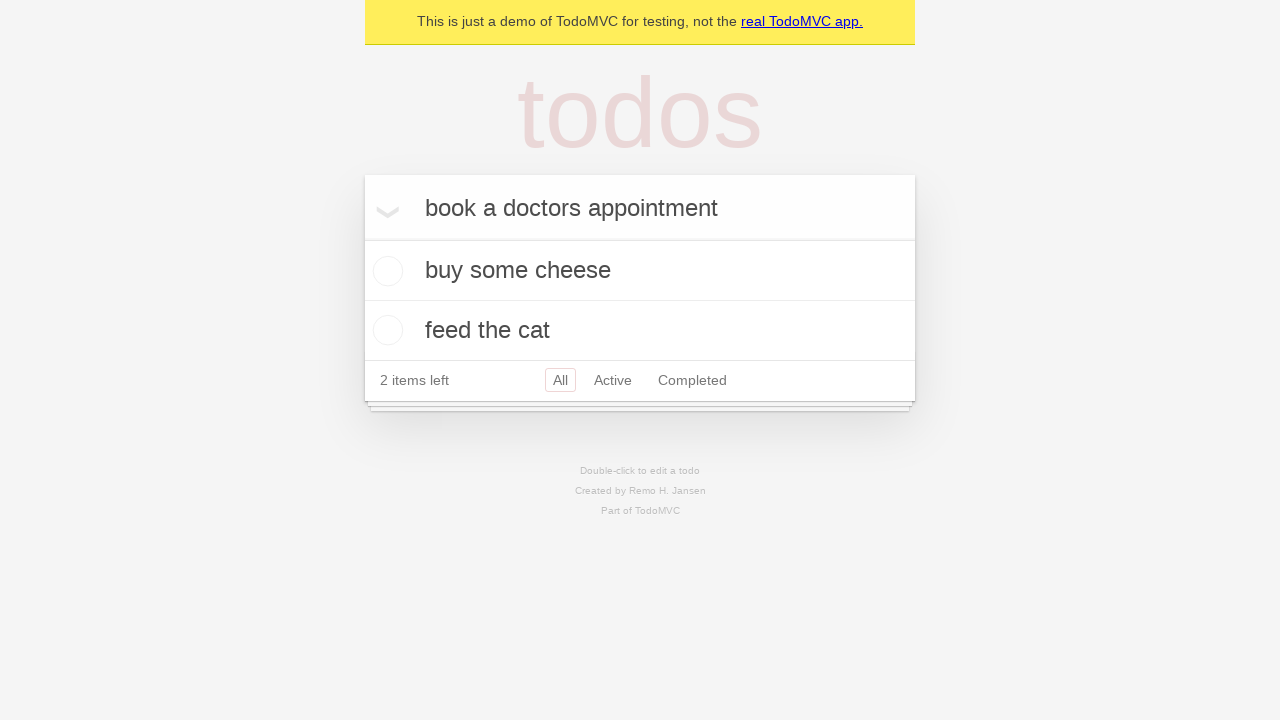

Pressed Enter to add todo 'book a doctors appointment' on internal:attr=[placeholder="What needs to be done?"i]
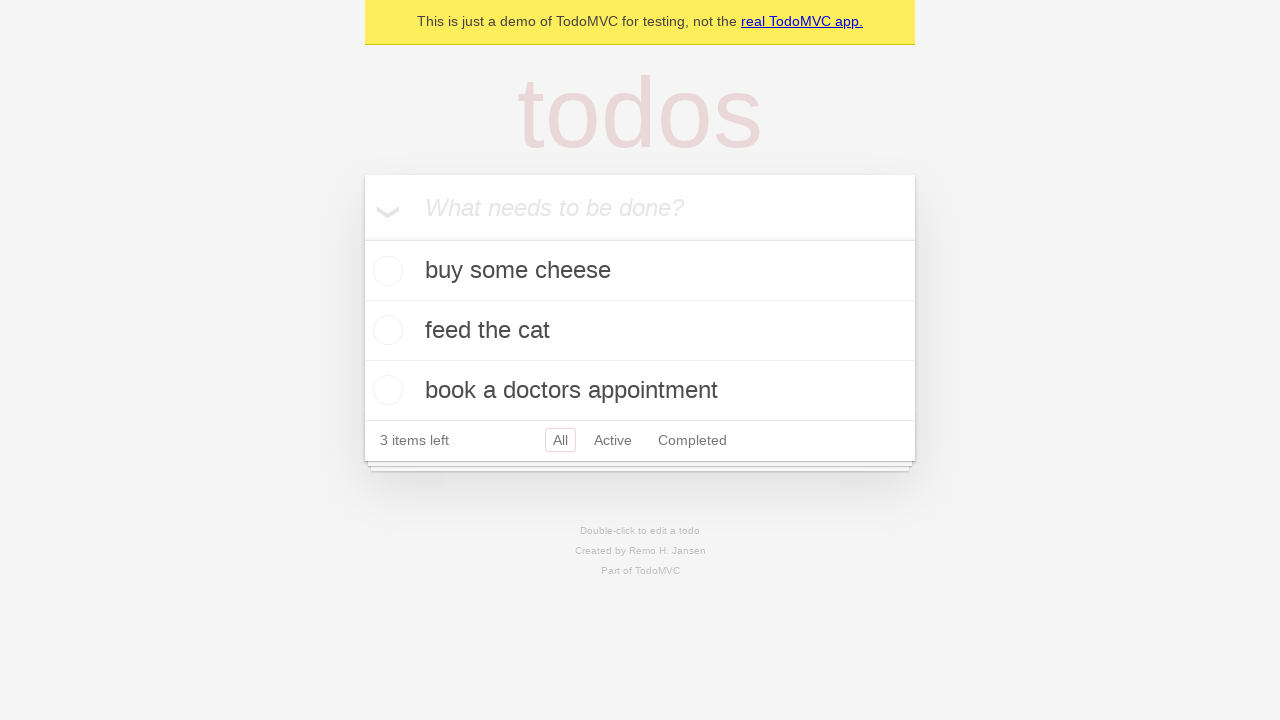

Waited for all 3 todos to be created
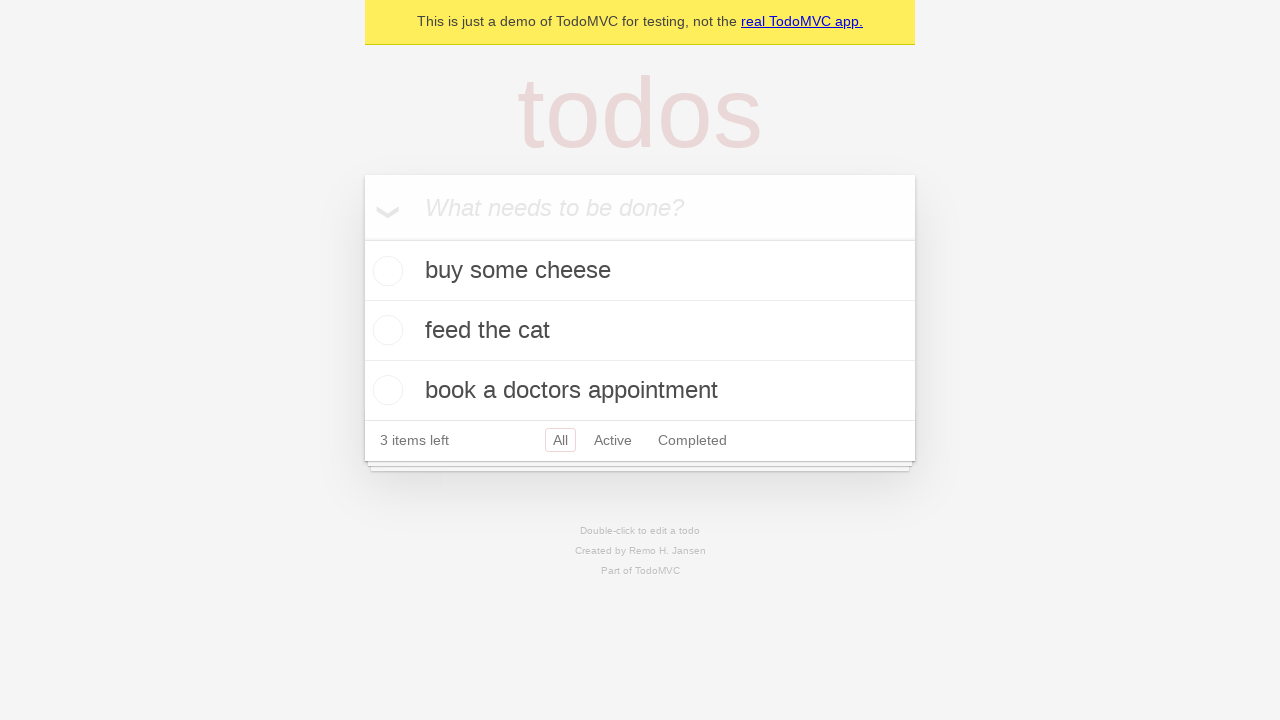

Checked the first todo as completed at (385, 271) on .todo-list li .toggle >> nth=0
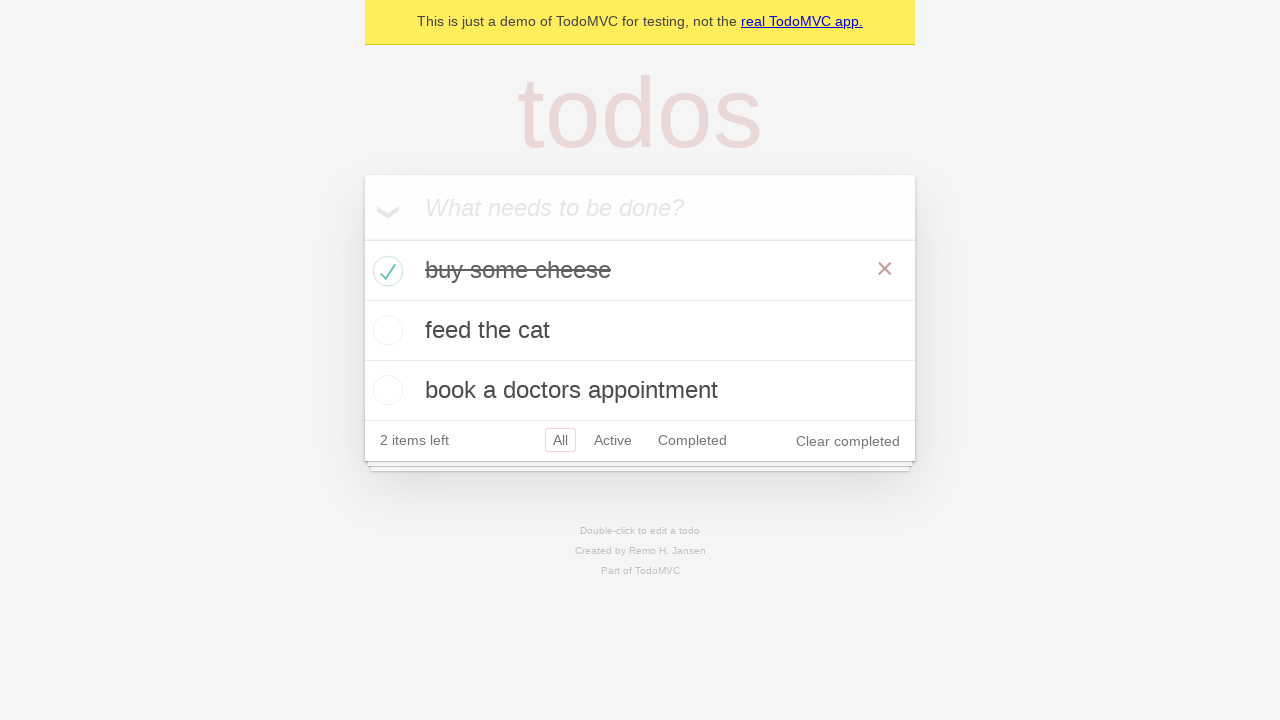

Clicked Clear completed button at (848, 441) on internal:role=button[name="Clear completed"i]
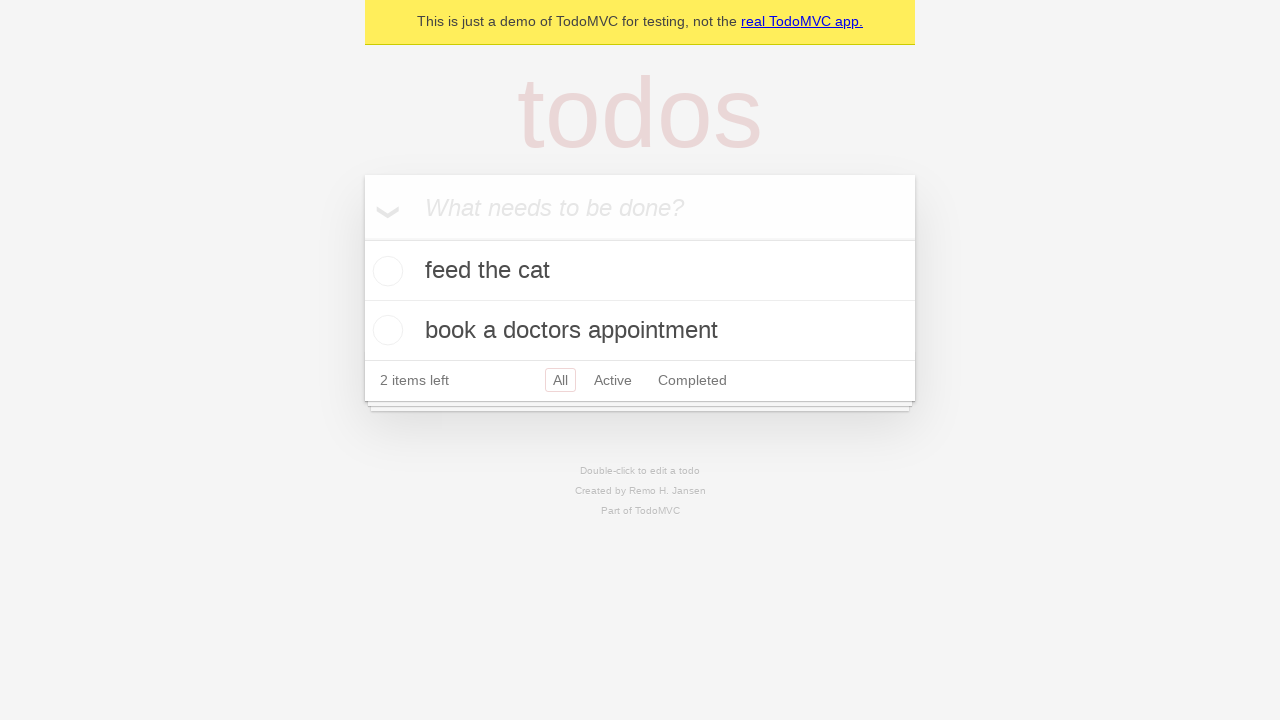

Verified Clear completed button is hidden when no items are completed
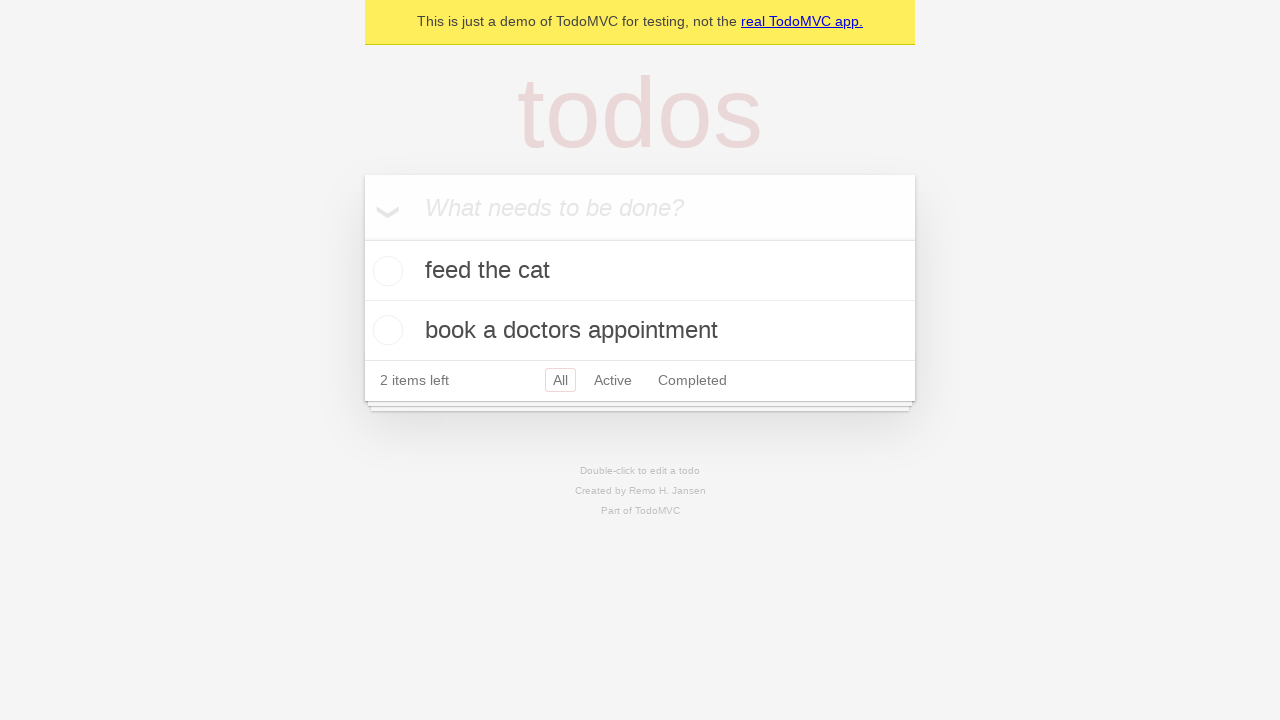

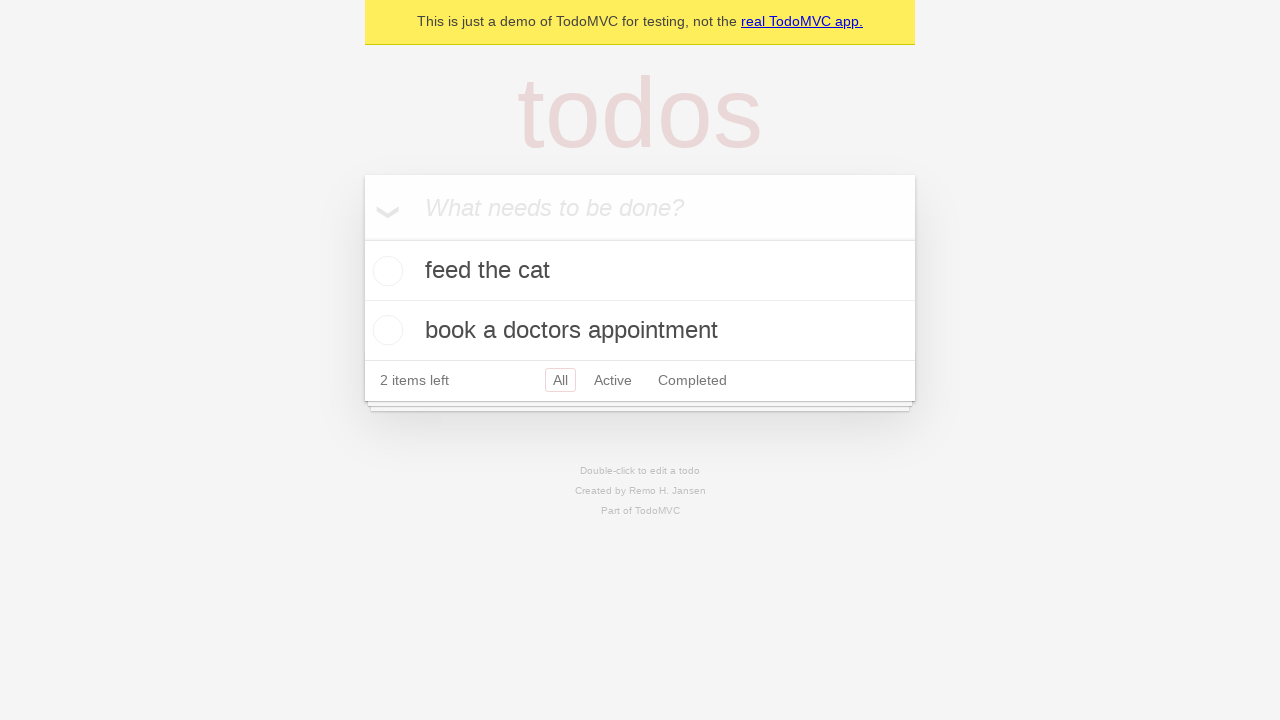